Tests navigation to the AB Testing page by clicking on the AB Testing link from the homepage and verifying the page loads with the expected heading.

Starting URL: https://the-internet.herokuapp.com/

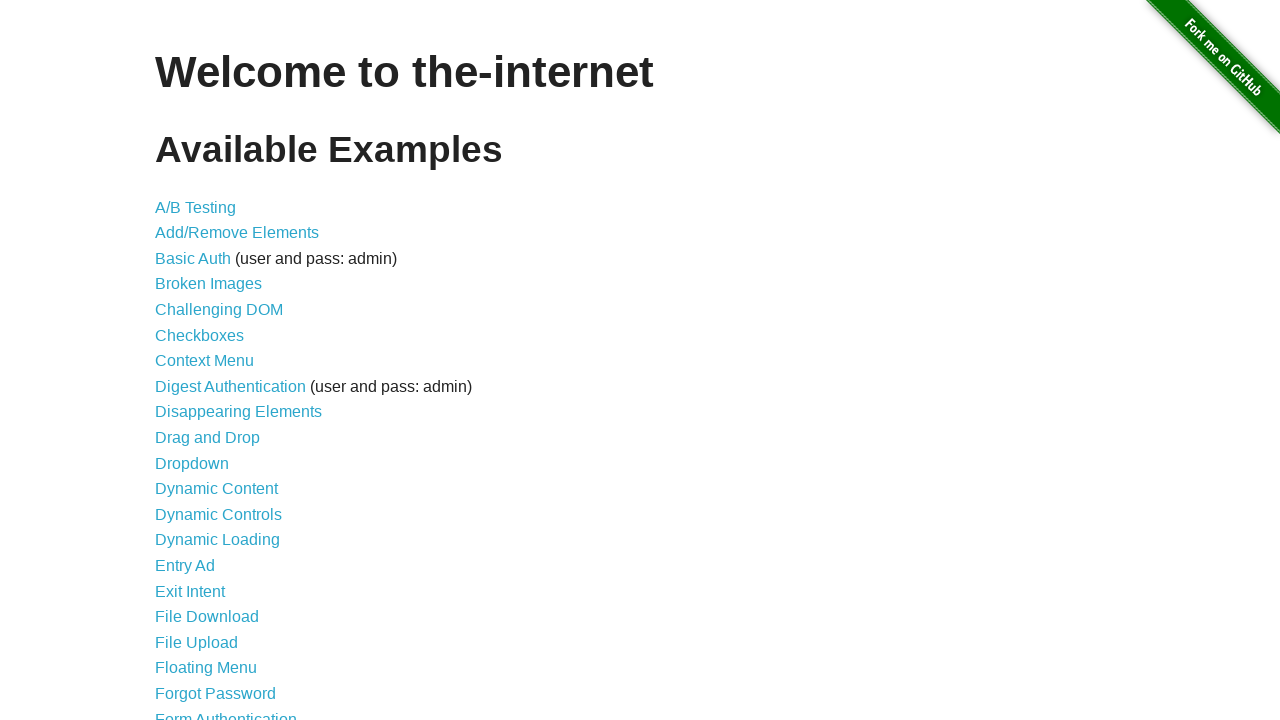

Clicked on the AB Testing link from the homepage at (196, 207) on #content > ul > li:nth-child(1) > a
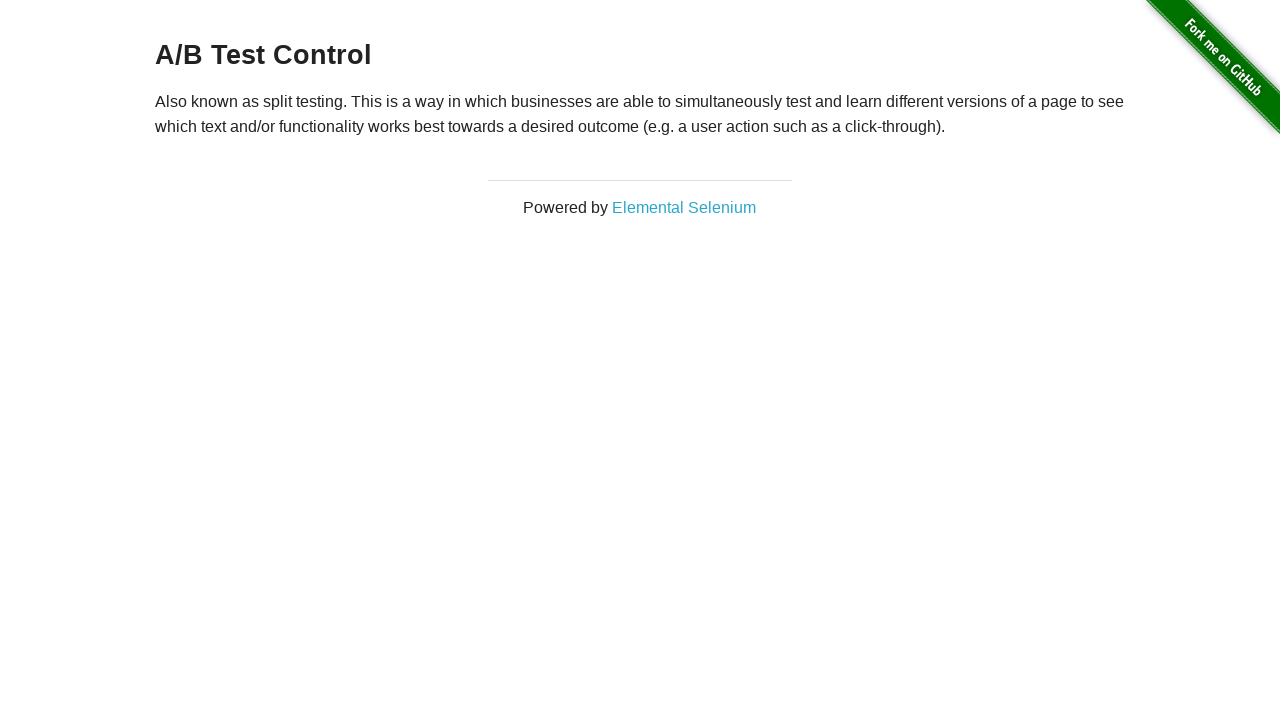

AB Testing page loaded and heading element is visible
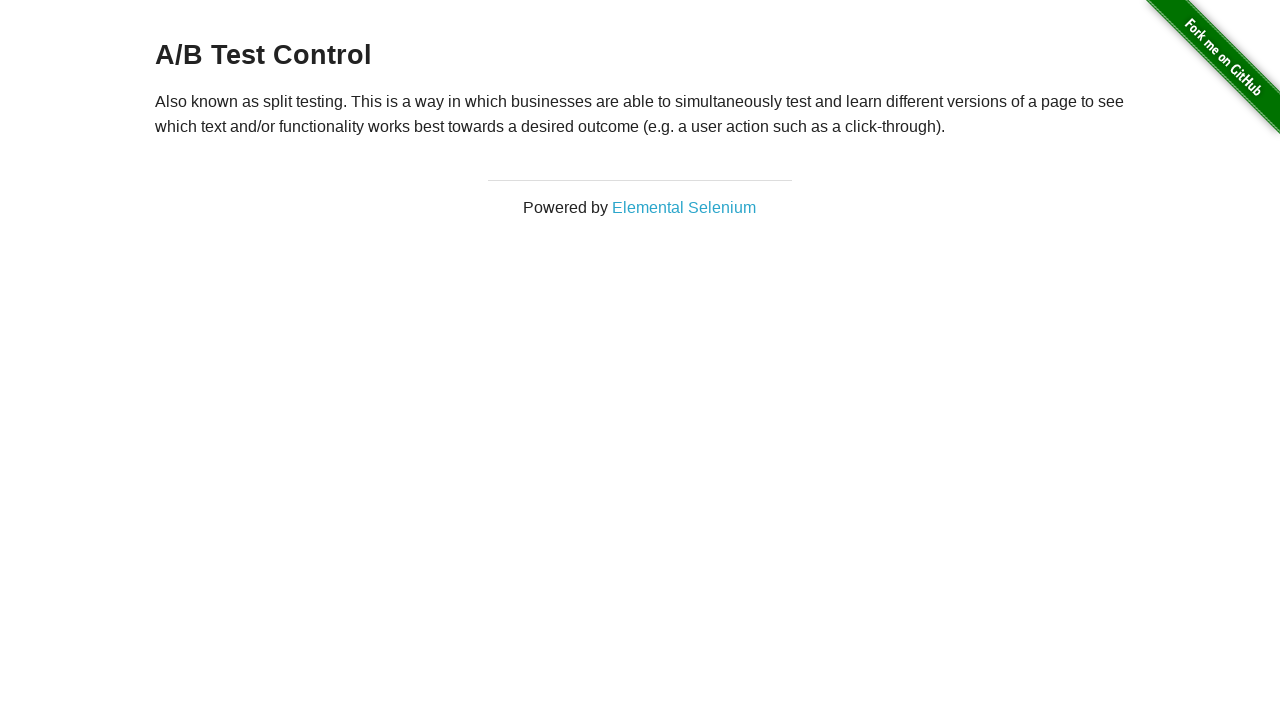

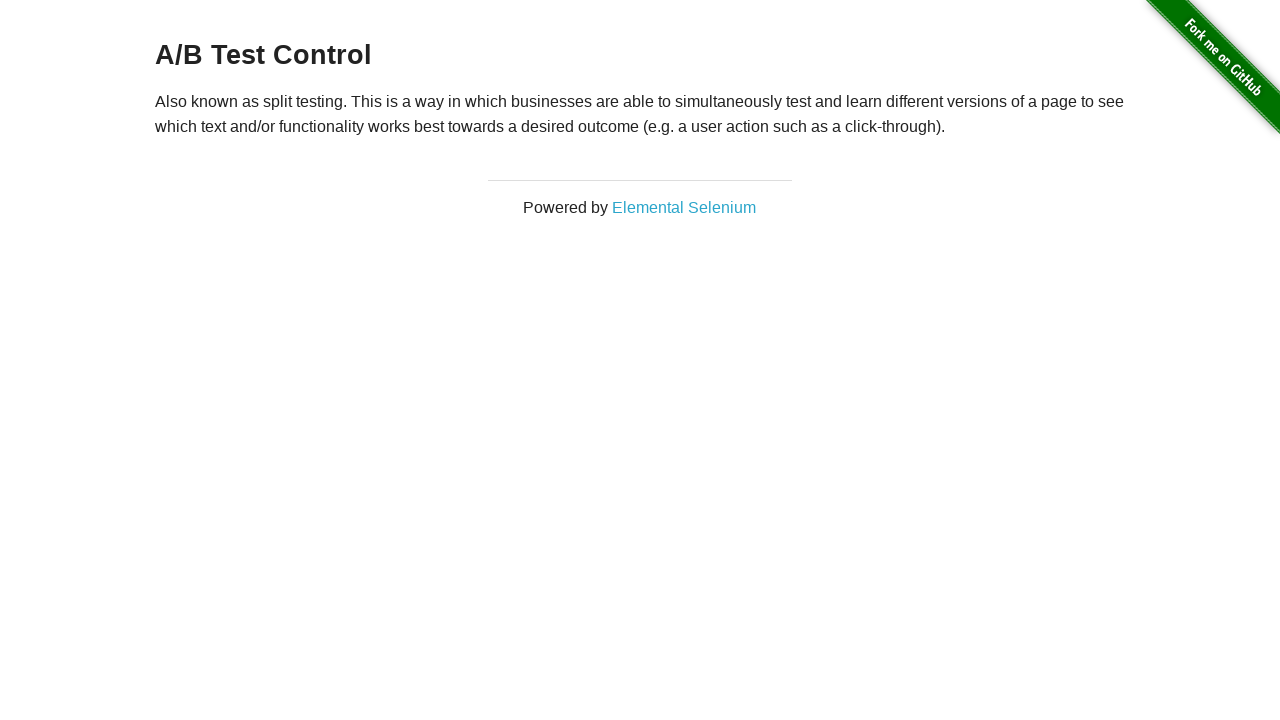